Tests drag and drop functionality by dragging a small circle onto a big circle and verifying a success message appears

Starting URL: https://loopcamp.vercel.app/drag-and-drop-circles.html

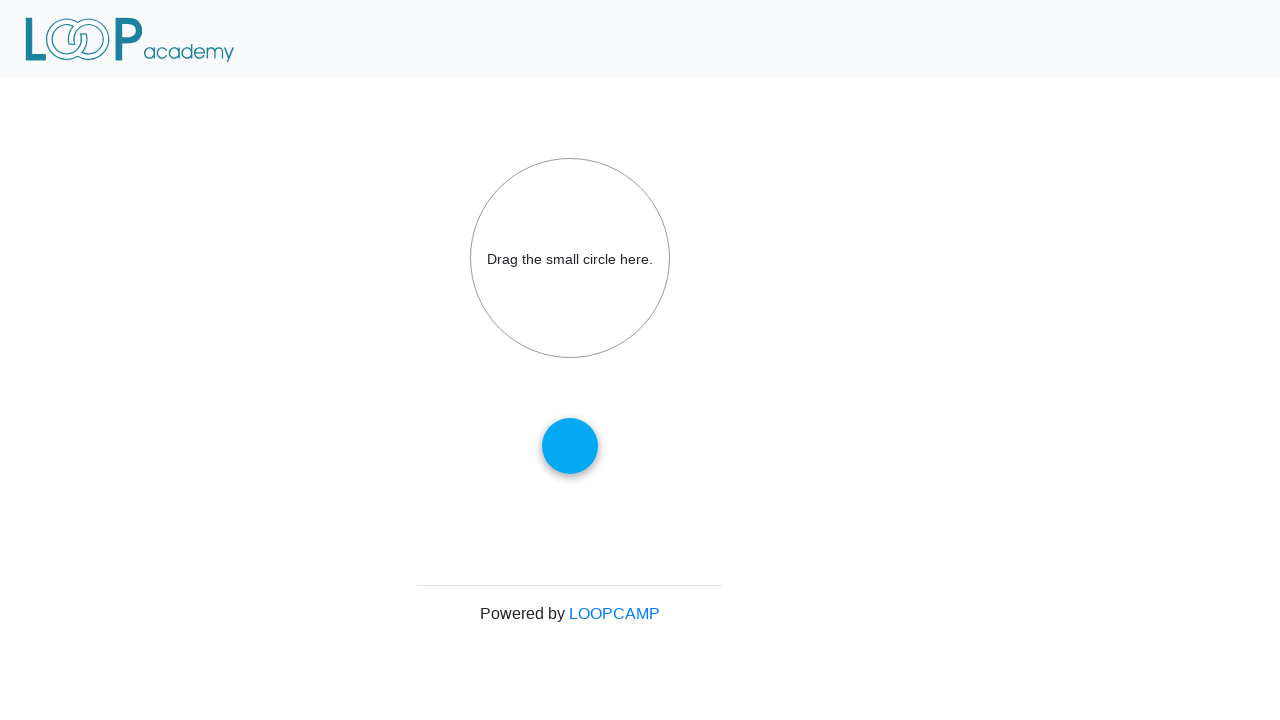

Navigated to drag and drop circles page
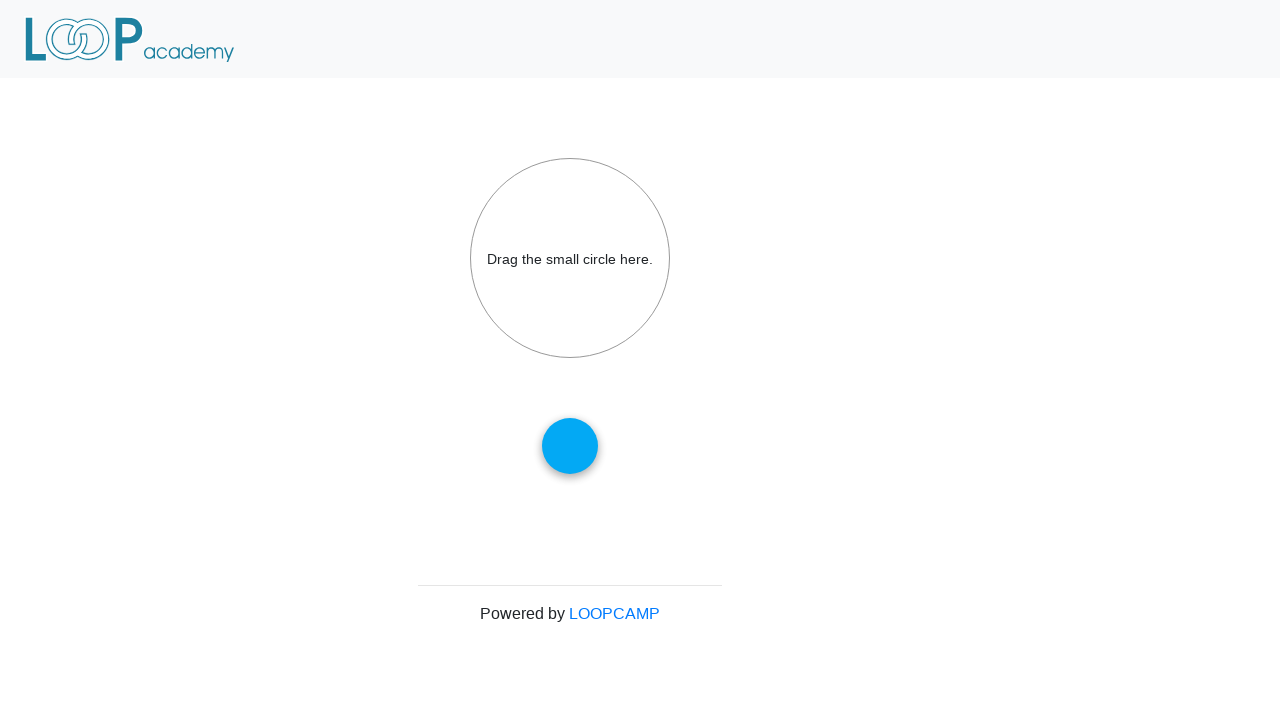

Located the small circle element
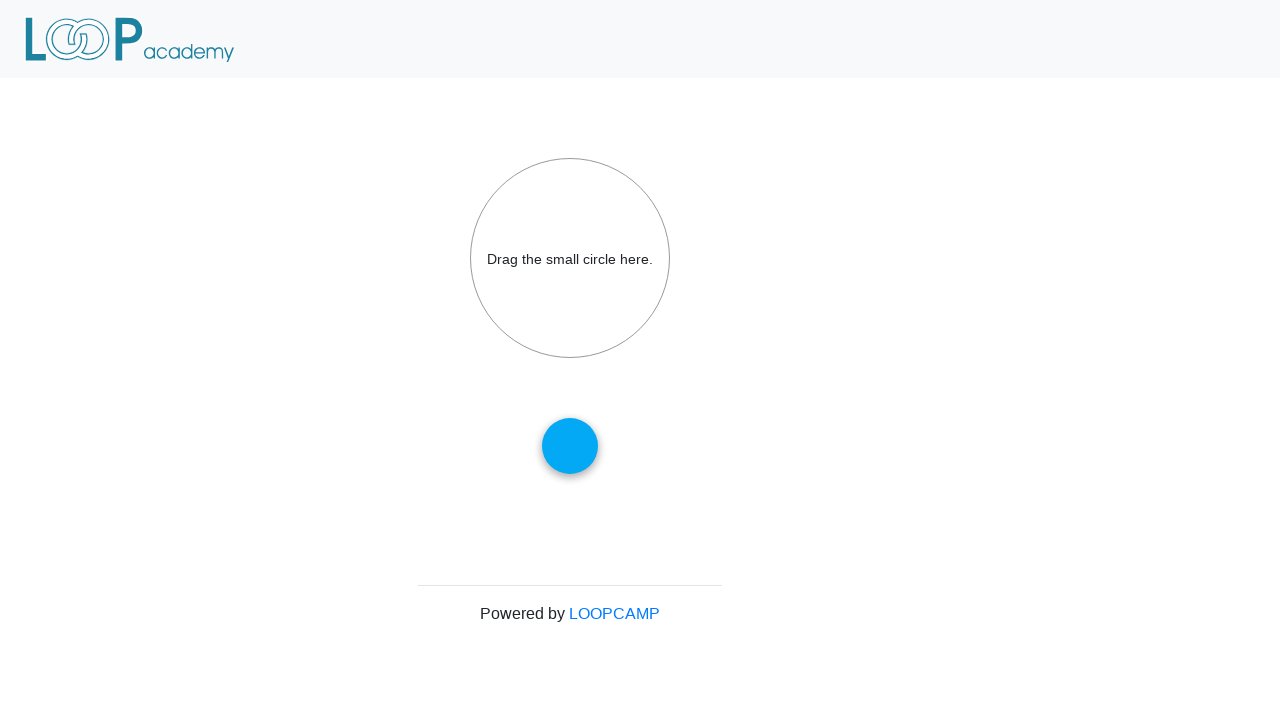

Located the big circle element
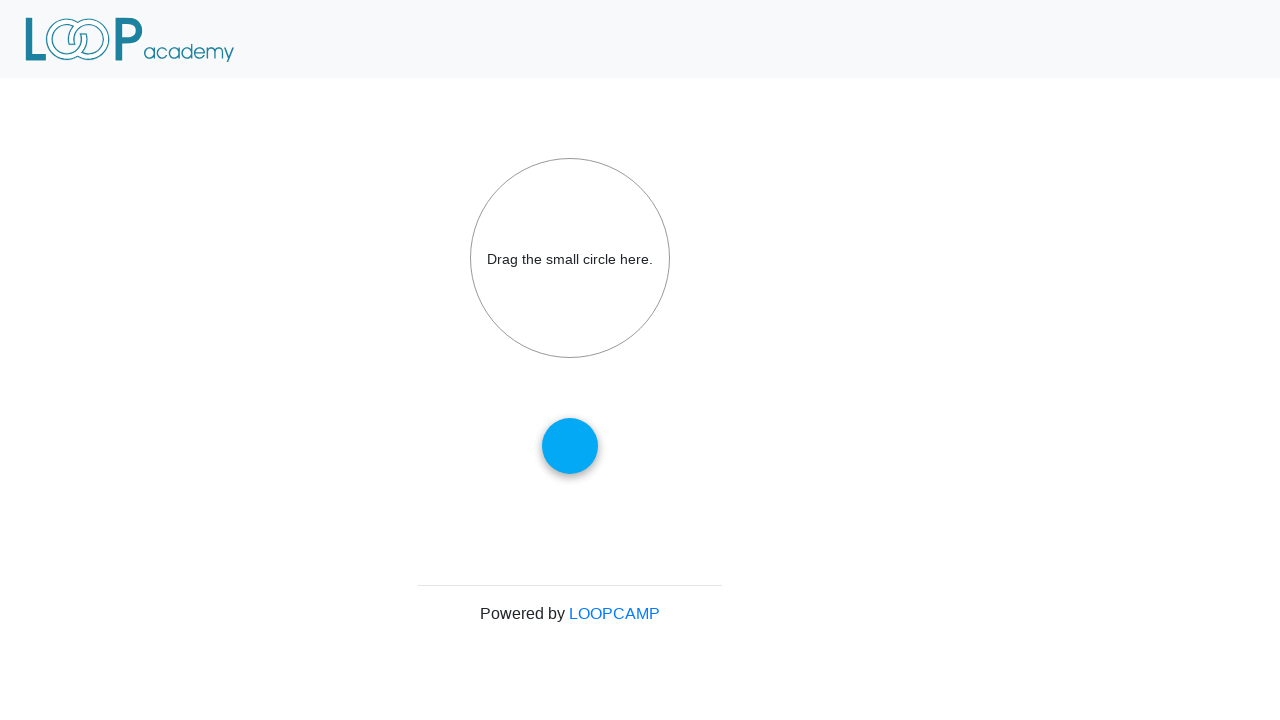

Dragged small circle onto big circle at (570, 258)
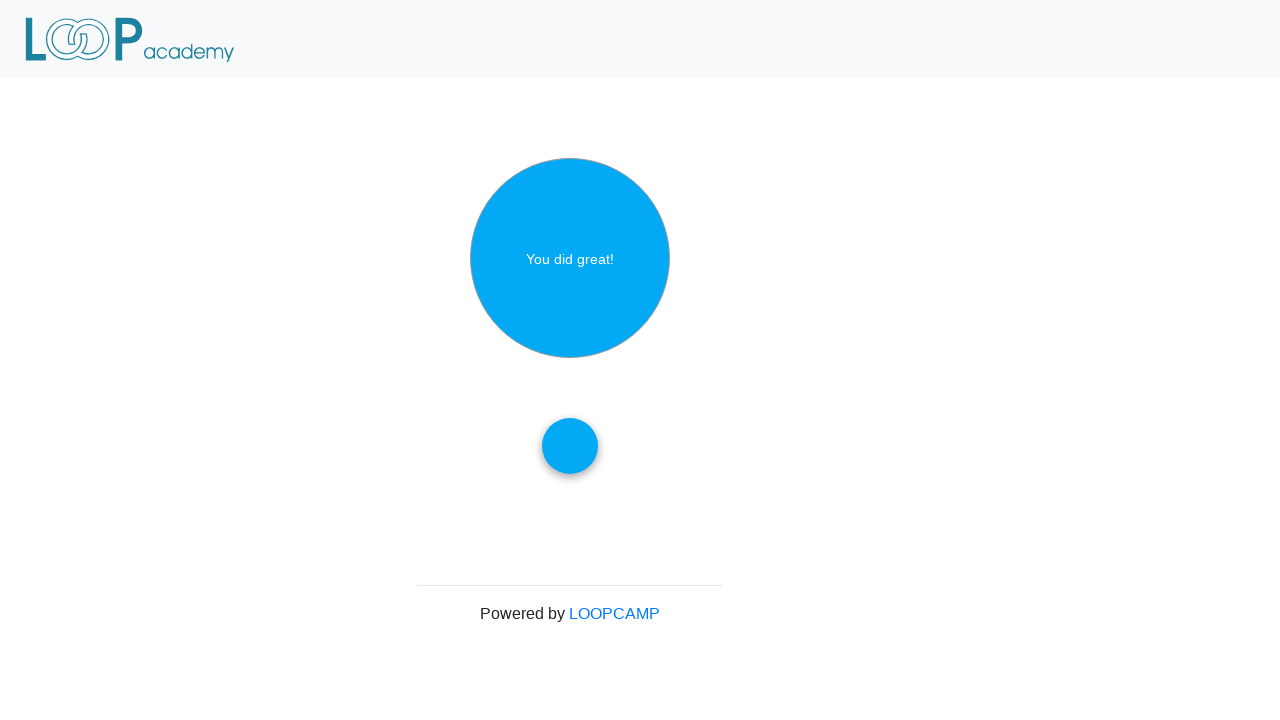

Located success message element
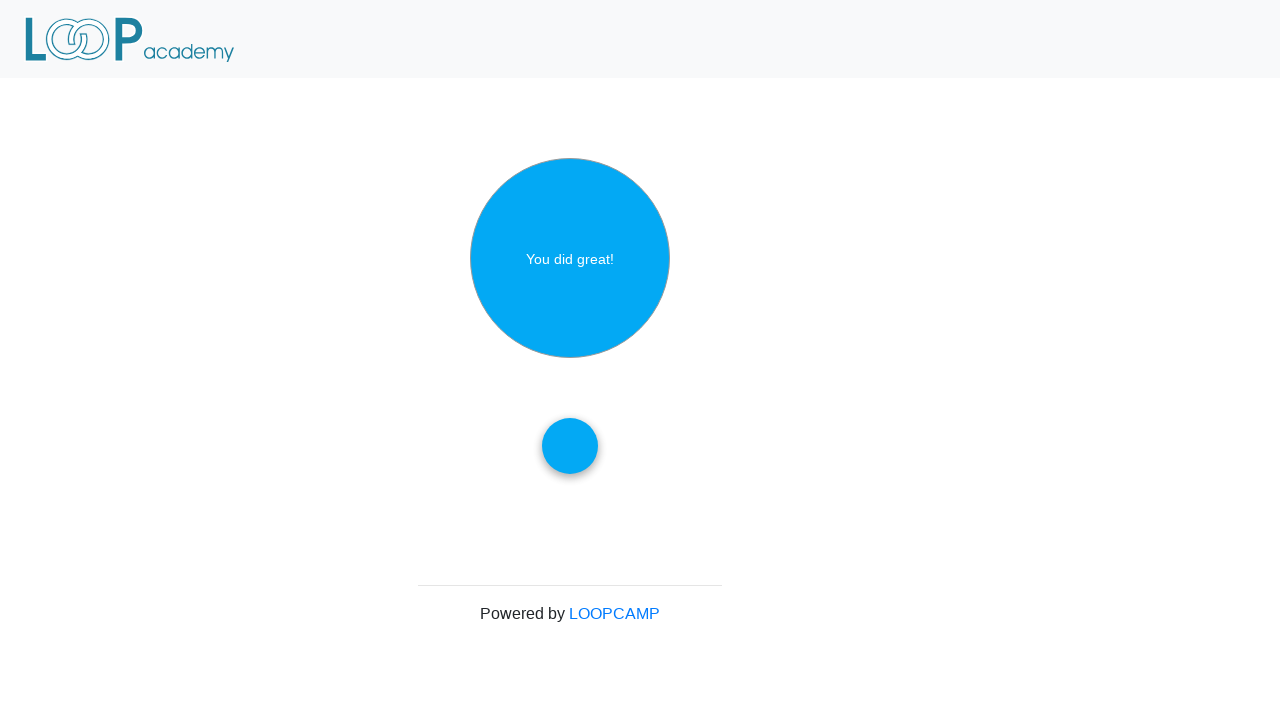

Success message appeared and became visible
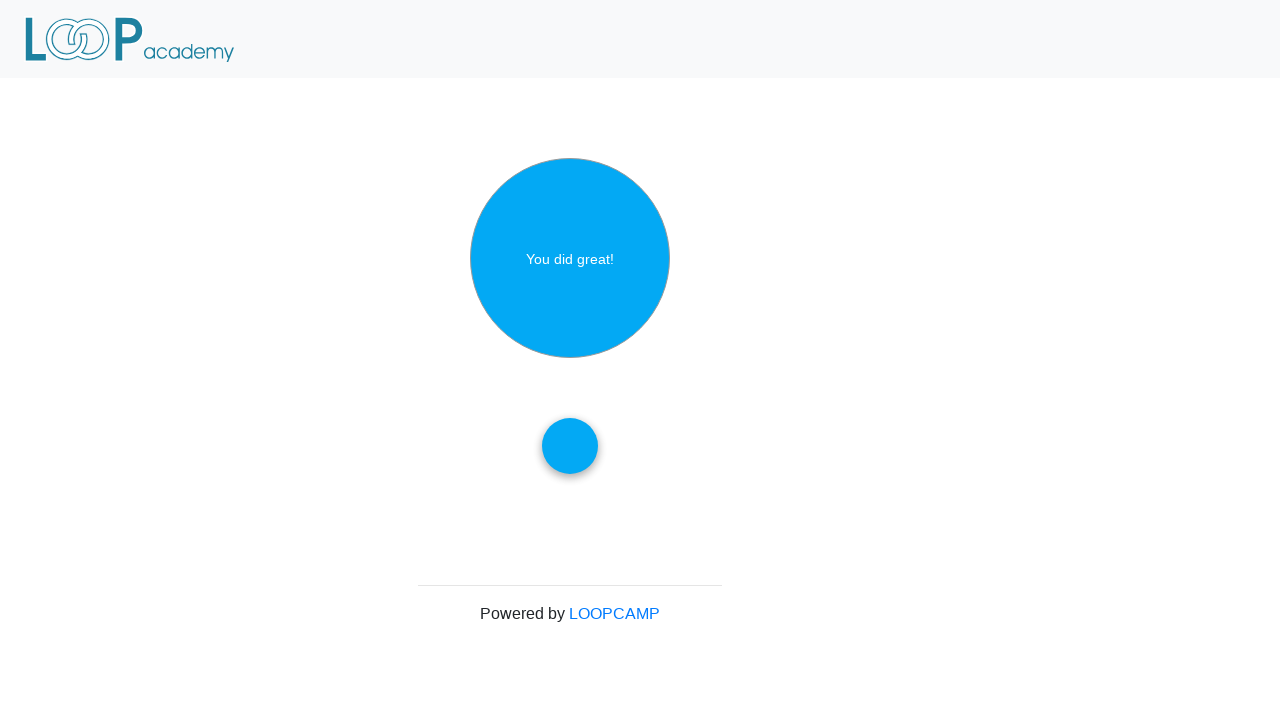

Verified success message text is 'You did great!'
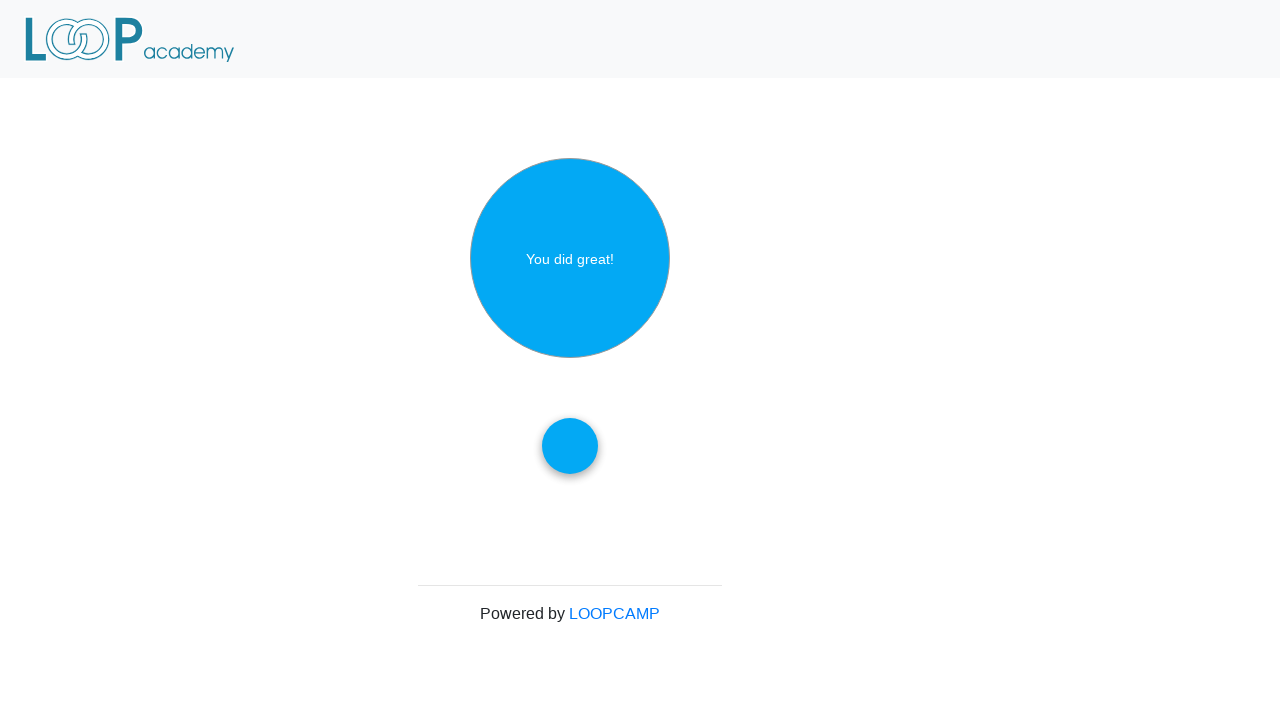

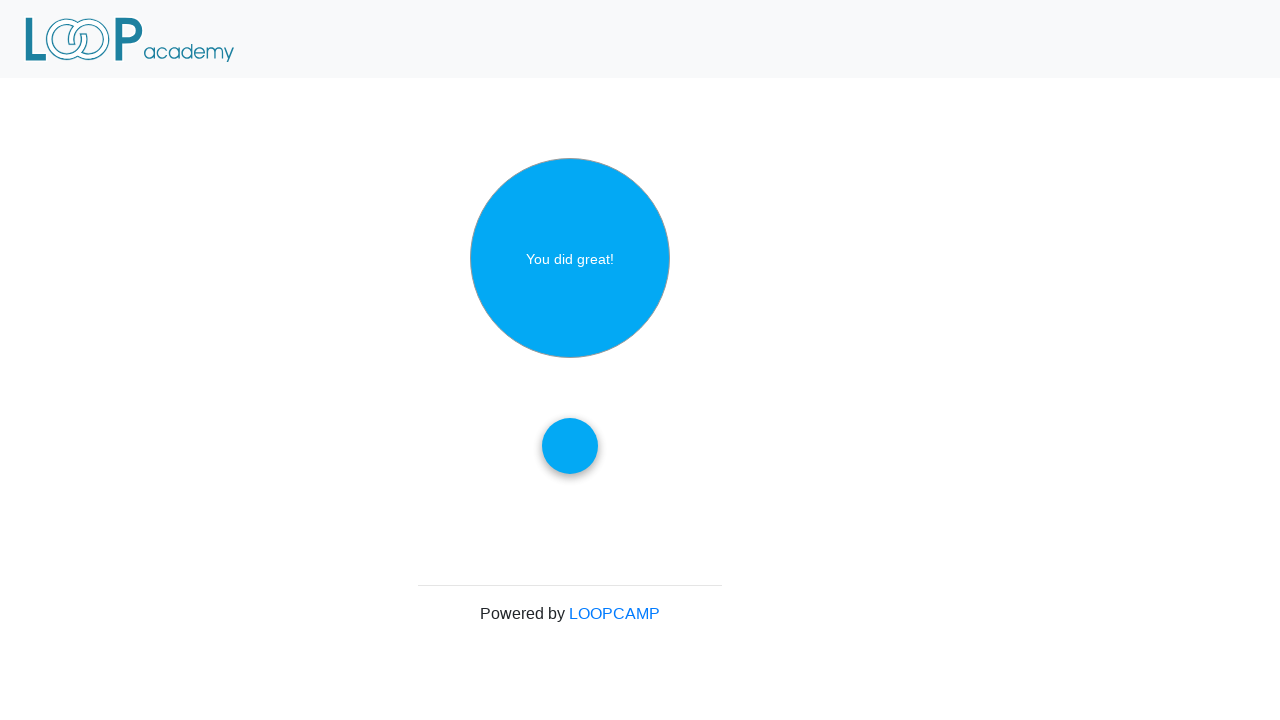